Tests drag and drop functionality by dragging a draggable element and dropping it onto a target droppable area

Starting URL: https://jqueryui.com/resources/demos/droppable/default.html

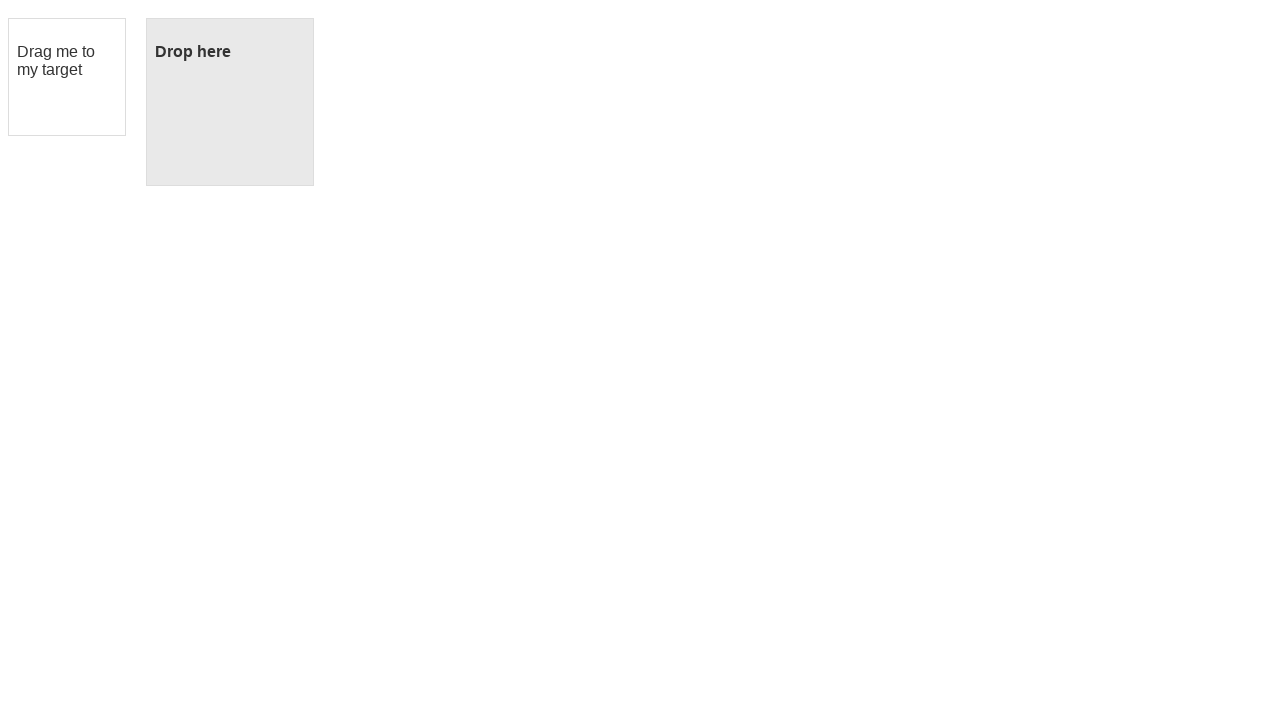

Located the draggable element with id 'draggable'
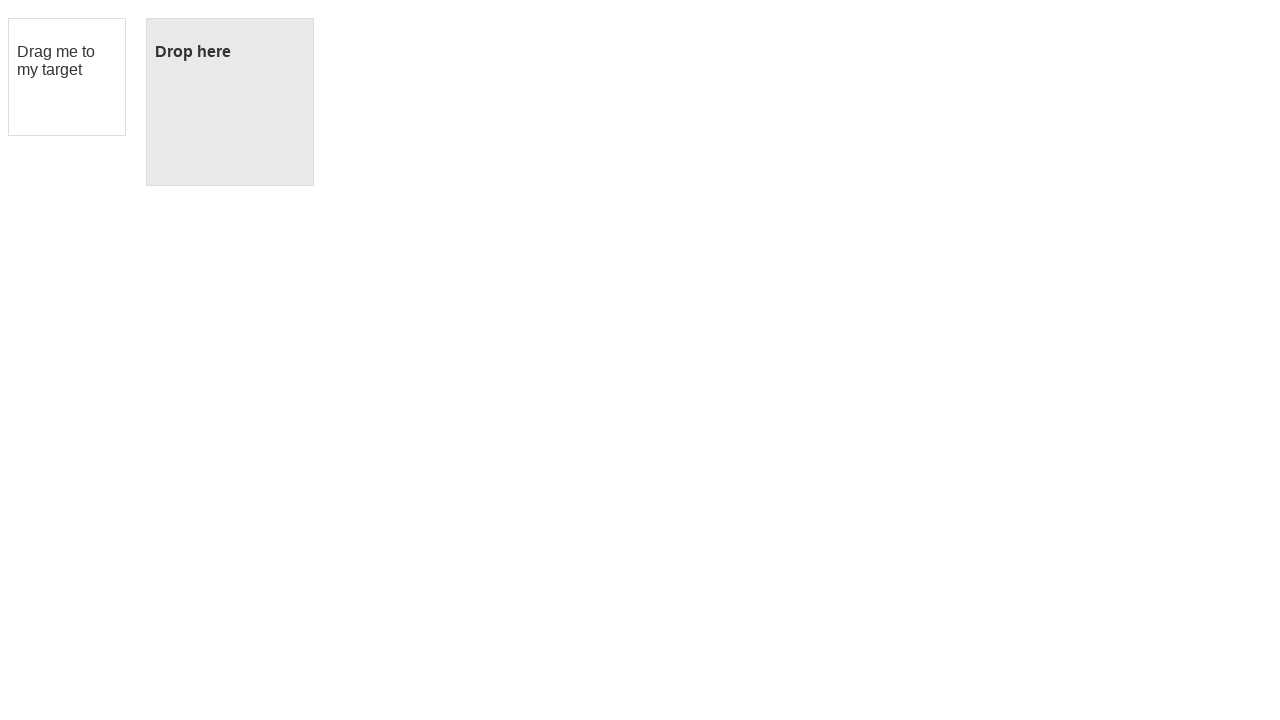

Located the droppable target element with id 'droppable'
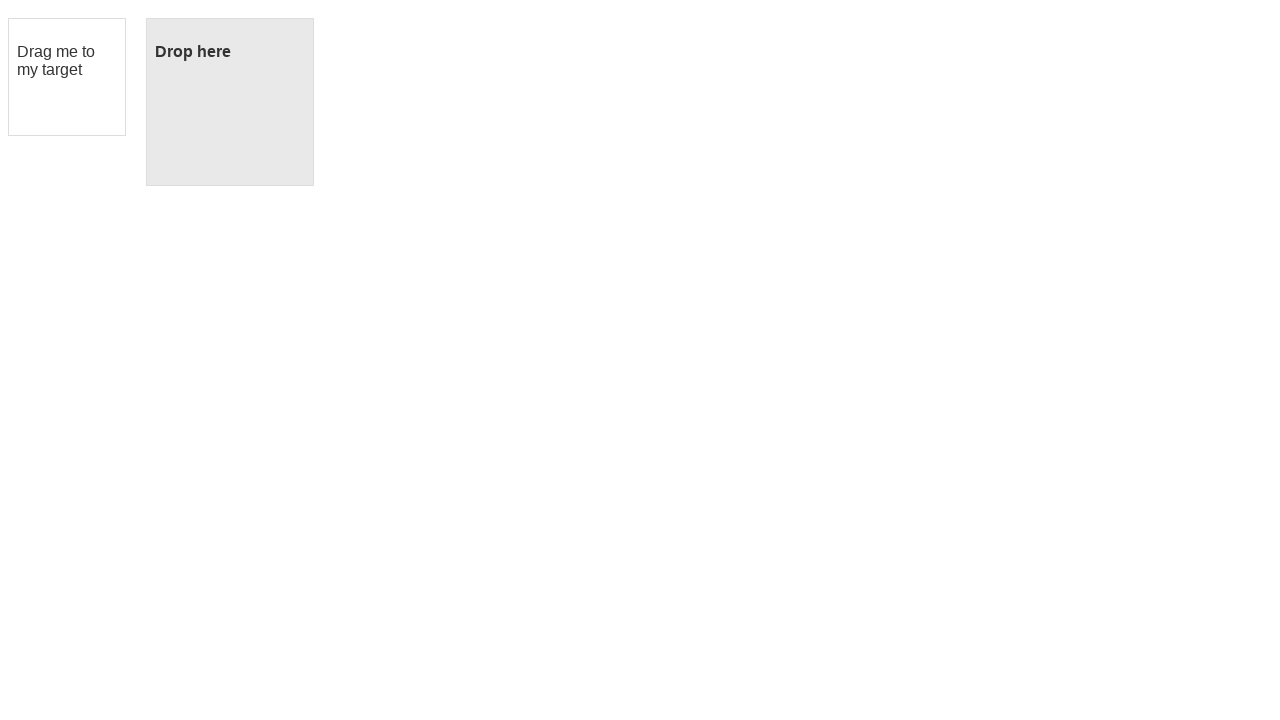

Dragged the draggable element and dropped it onto the droppable area at (230, 102)
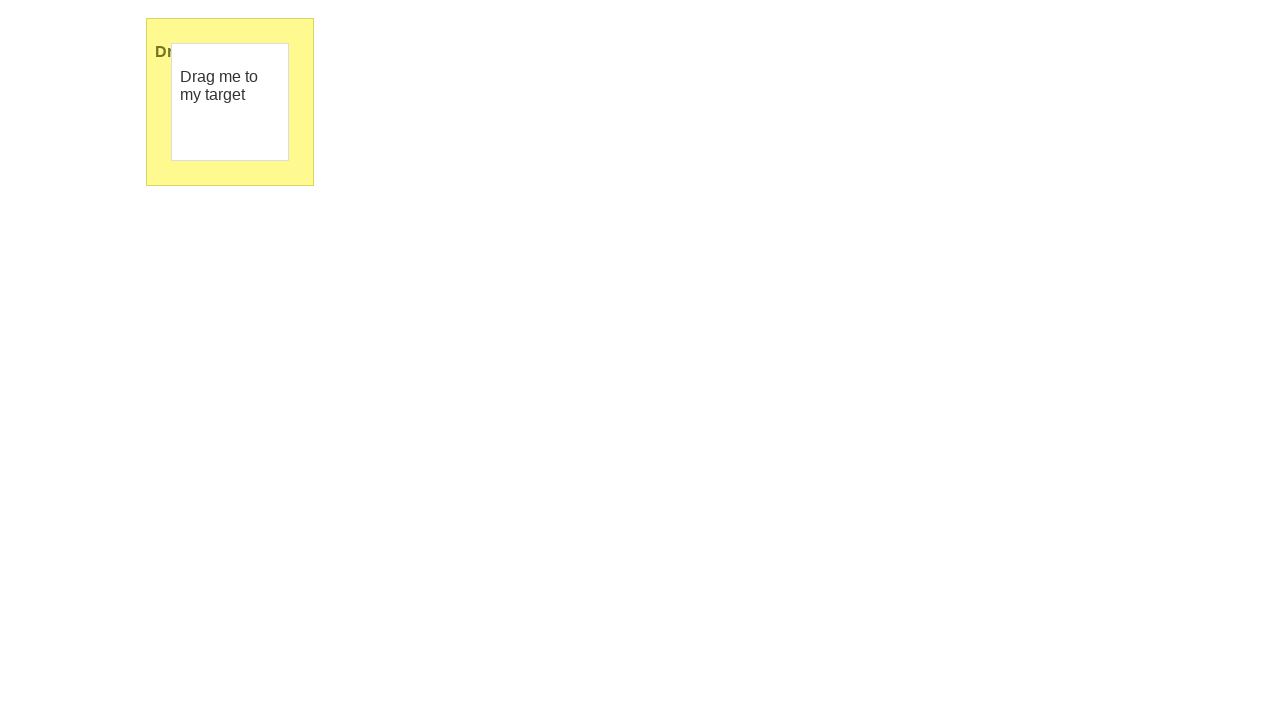

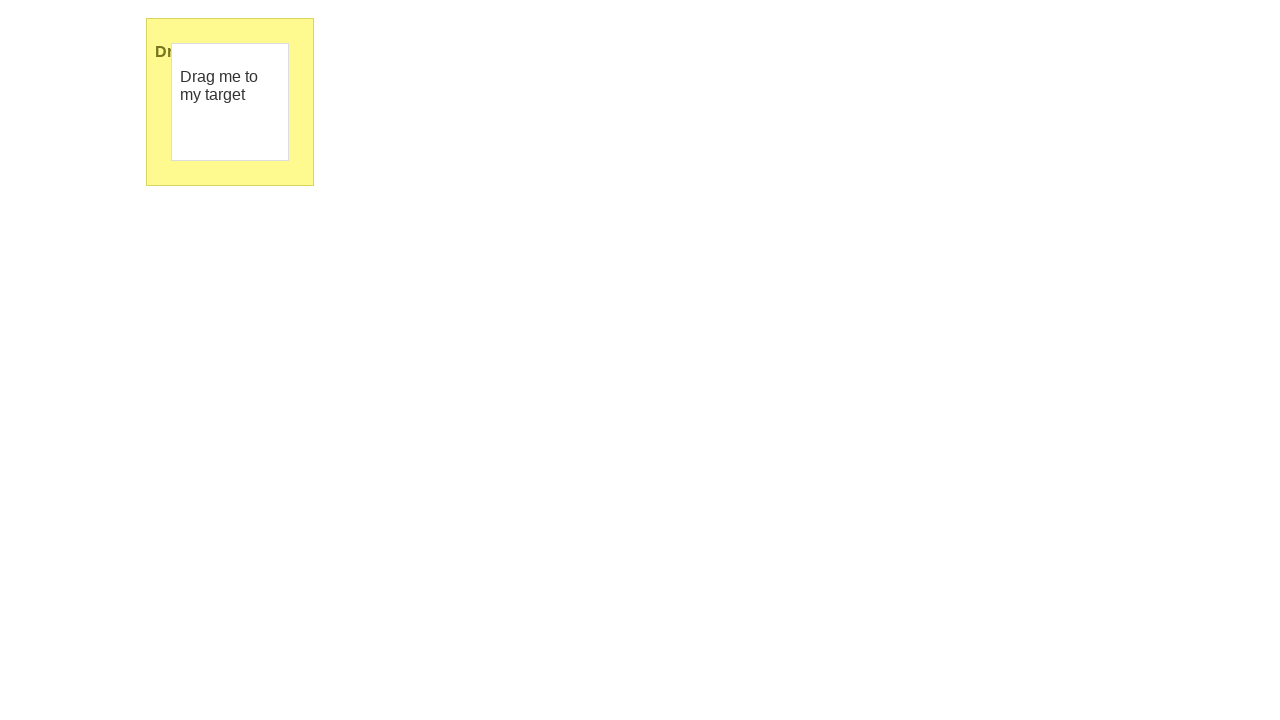